Tests opening a new browser tab, navigating to a different URL in the new tab, and verifying that two window handles exist

Starting URL: https://the-internet.herokuapp.com/windows

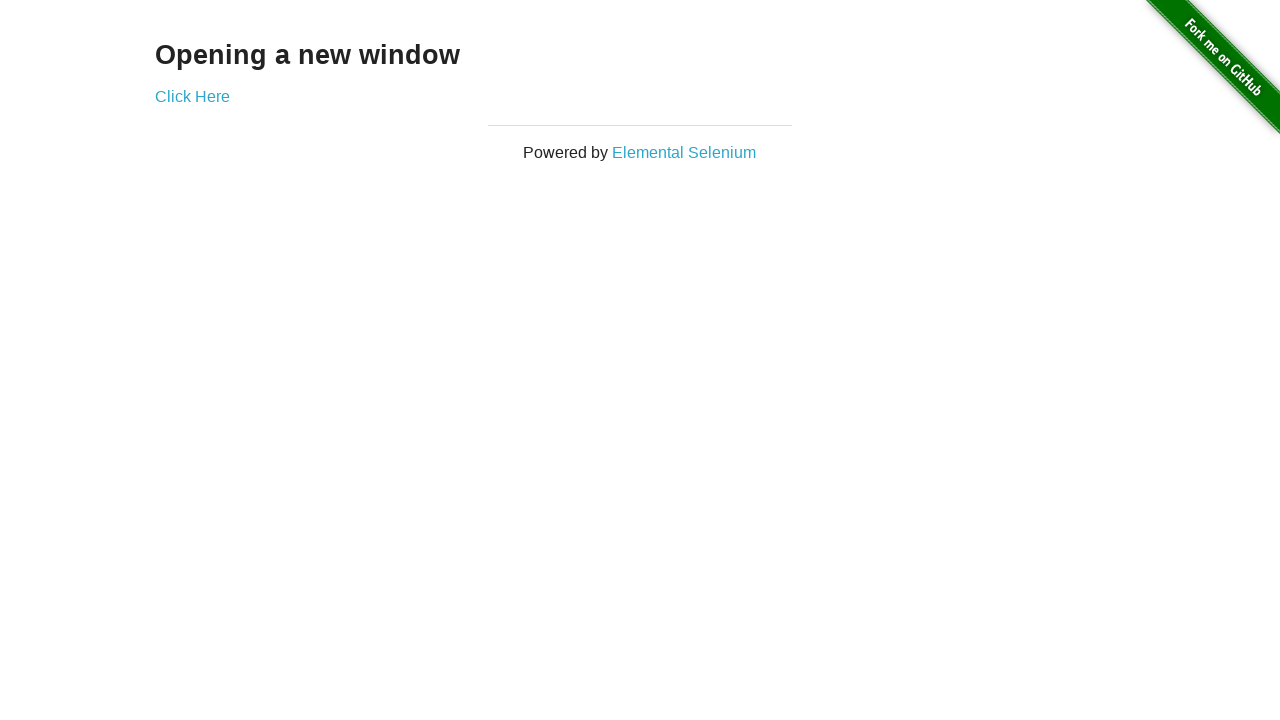

Opened a new browser tab
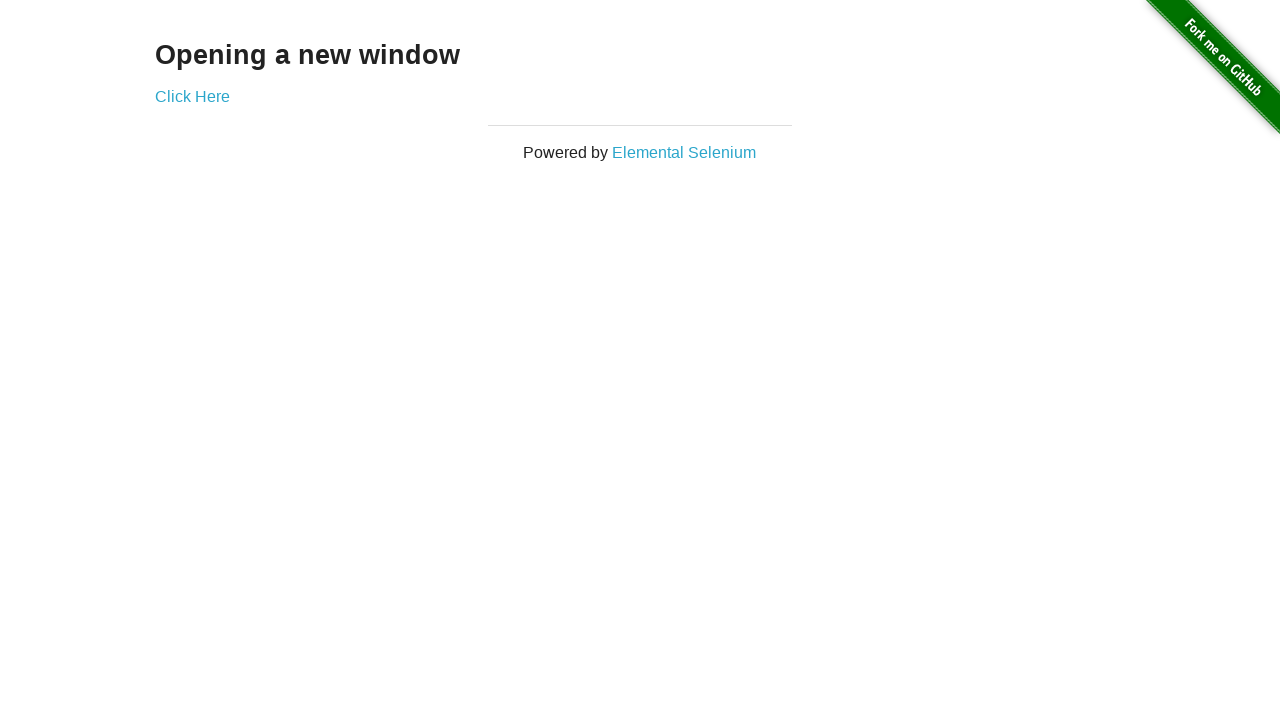

Navigated to https://the-internet.herokuapp.com/typos in the new tab
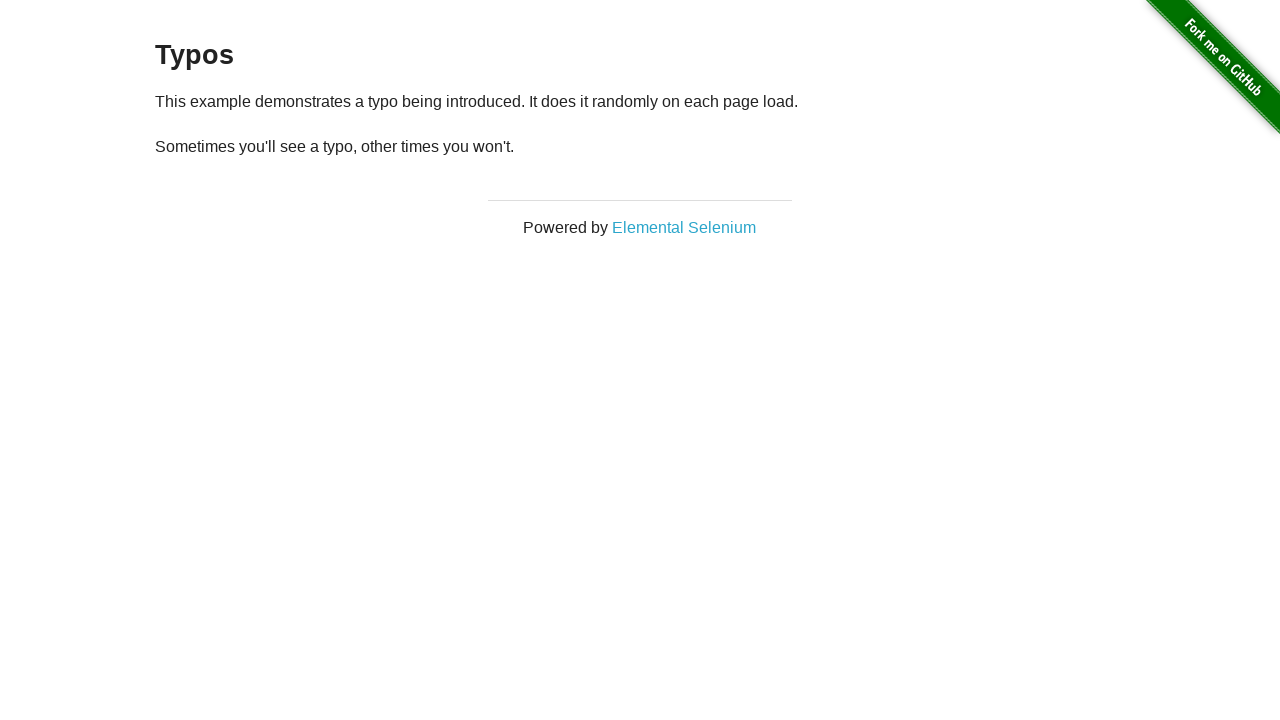

Verified that two window handles exist (2 pages open)
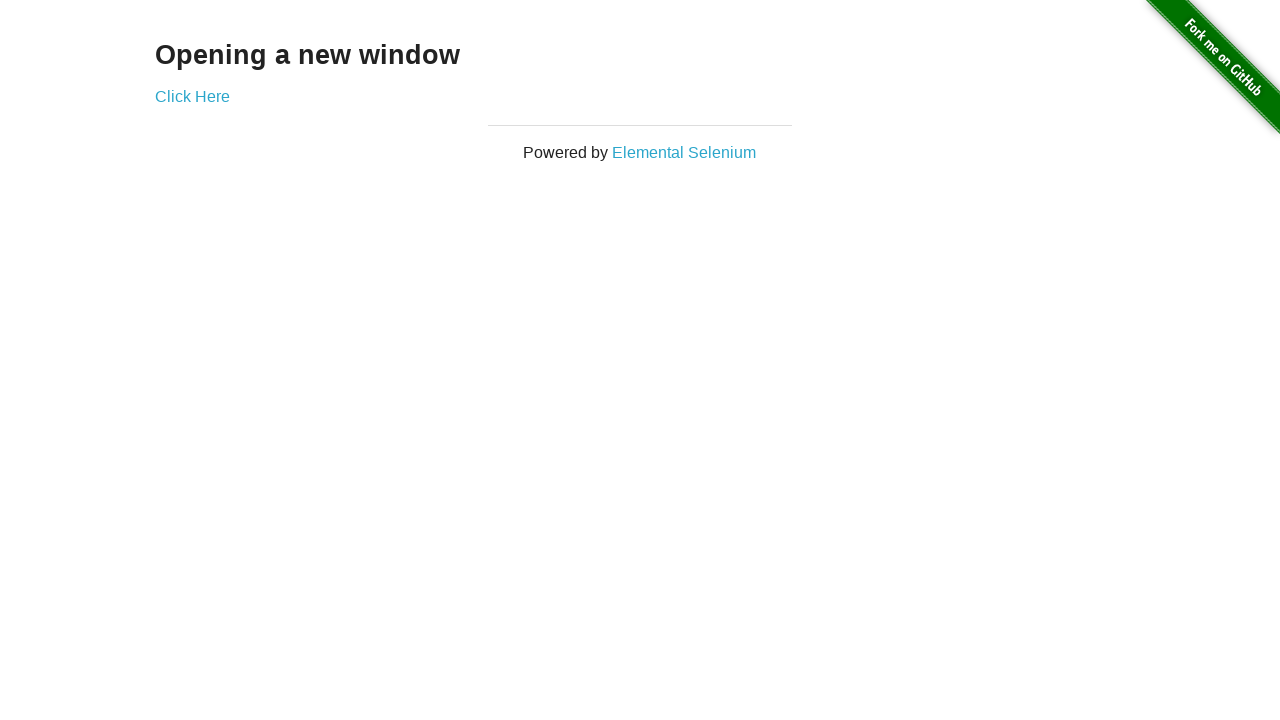

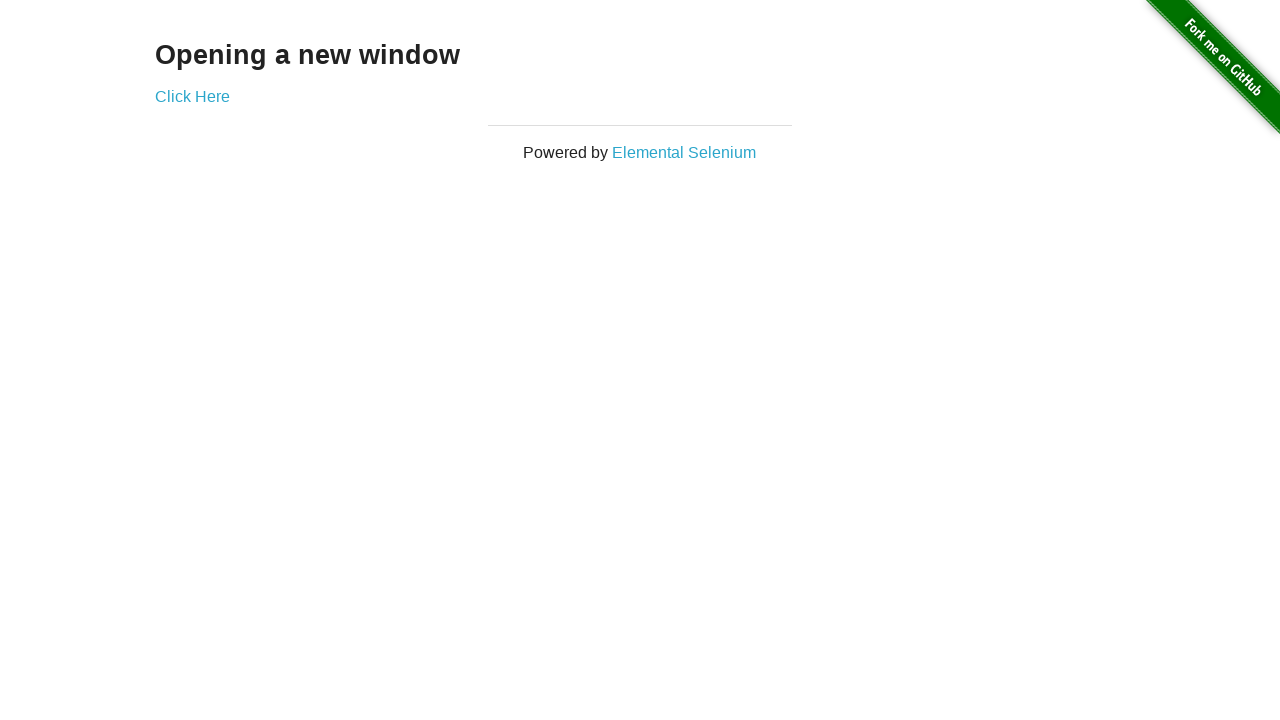